Tests that clicking the privacy link opens privacy.html in a new tab

Starting URL: https://cac-tat.s3.eu-central-1.amazonaws.com/index.html

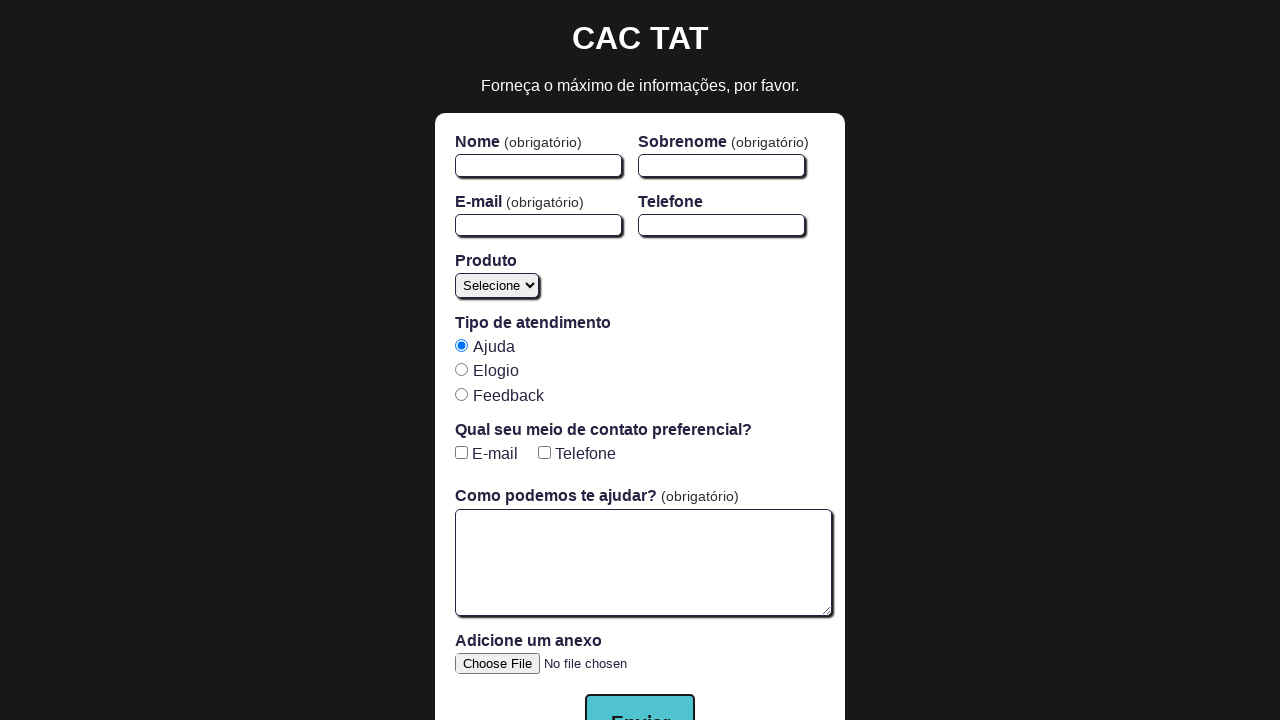

Clicked privacy link and new tab opened at (640, 690) on a[href='privacy.html']
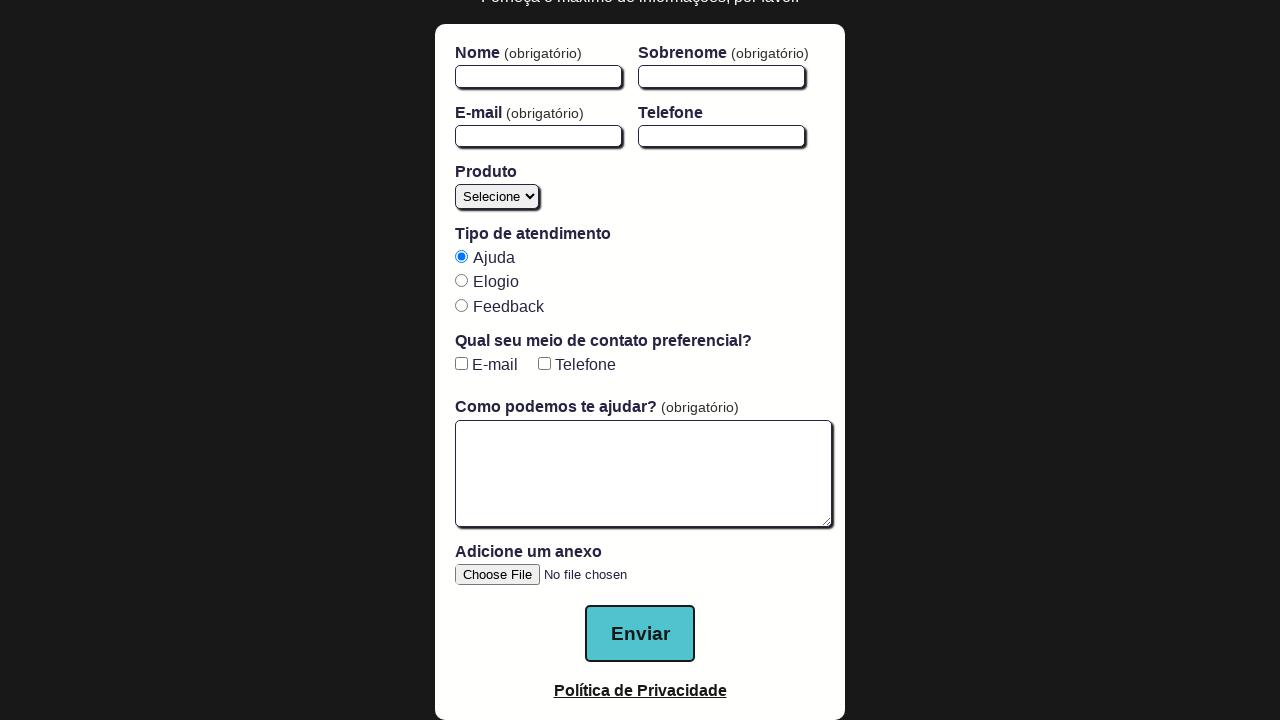

Retrieved new tab object
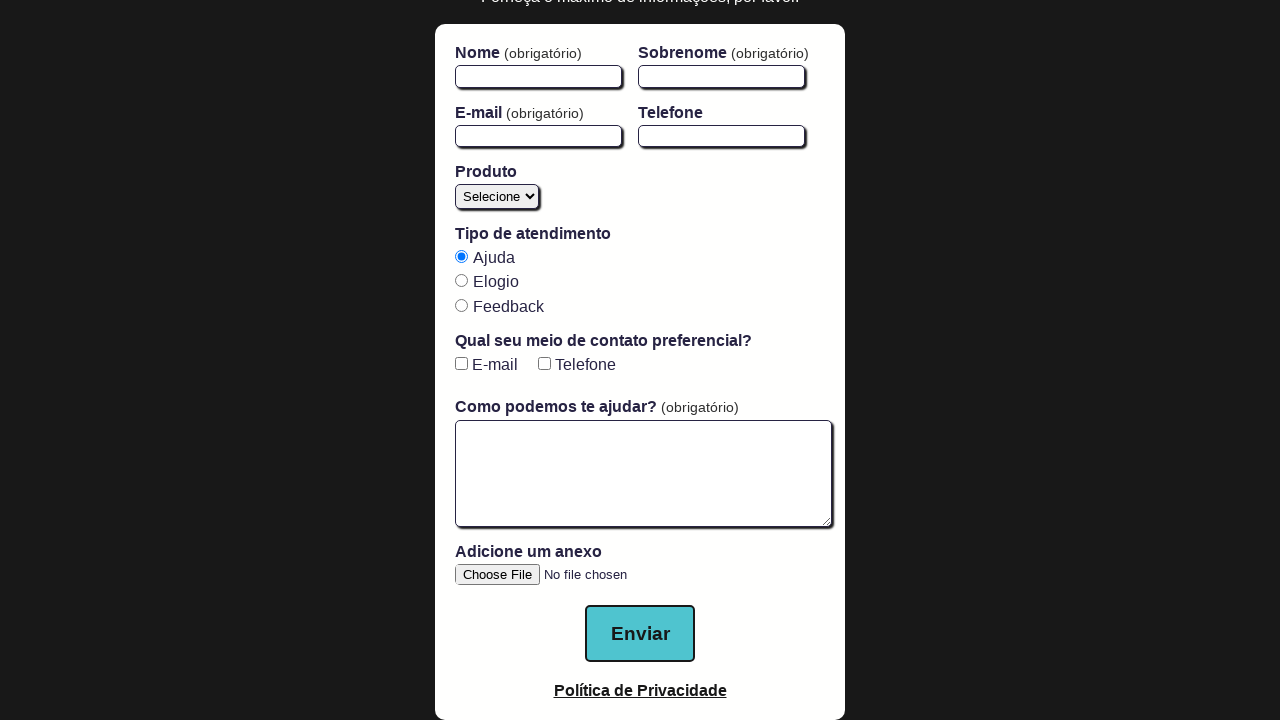

New tab loaded completely
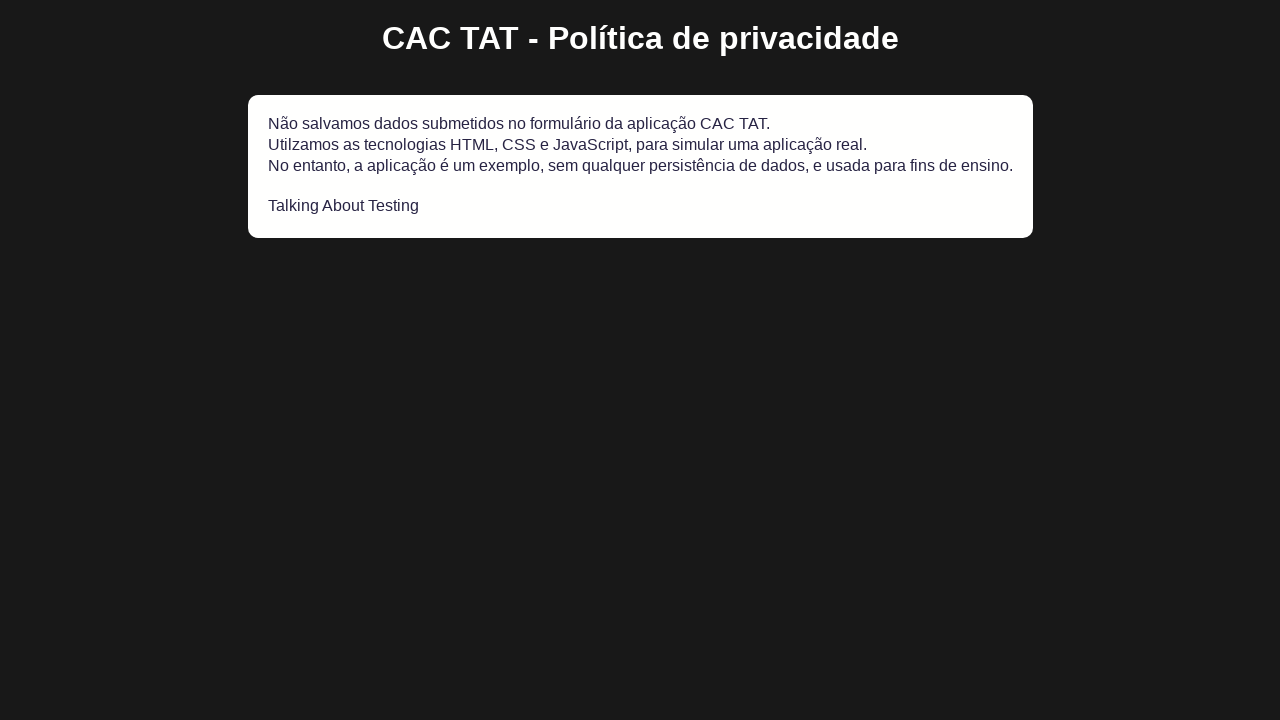

Verified that new tab navigated to privacy.html
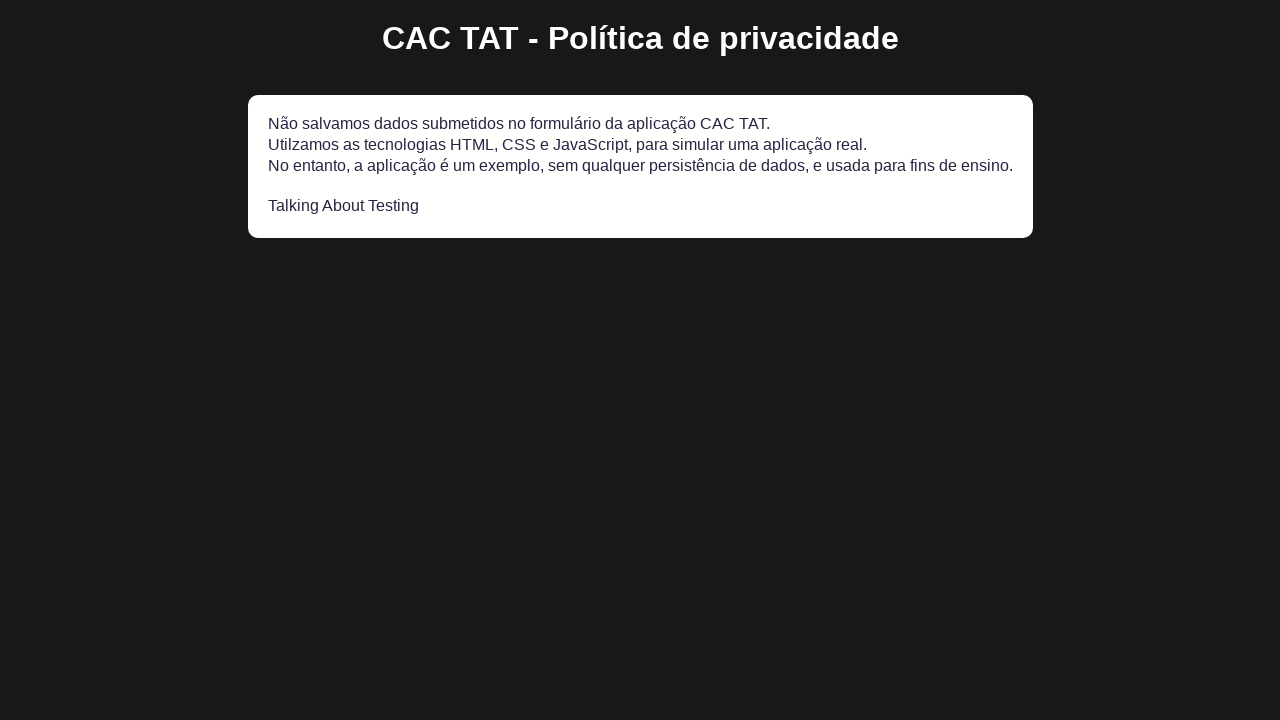

Closed the privacy tab
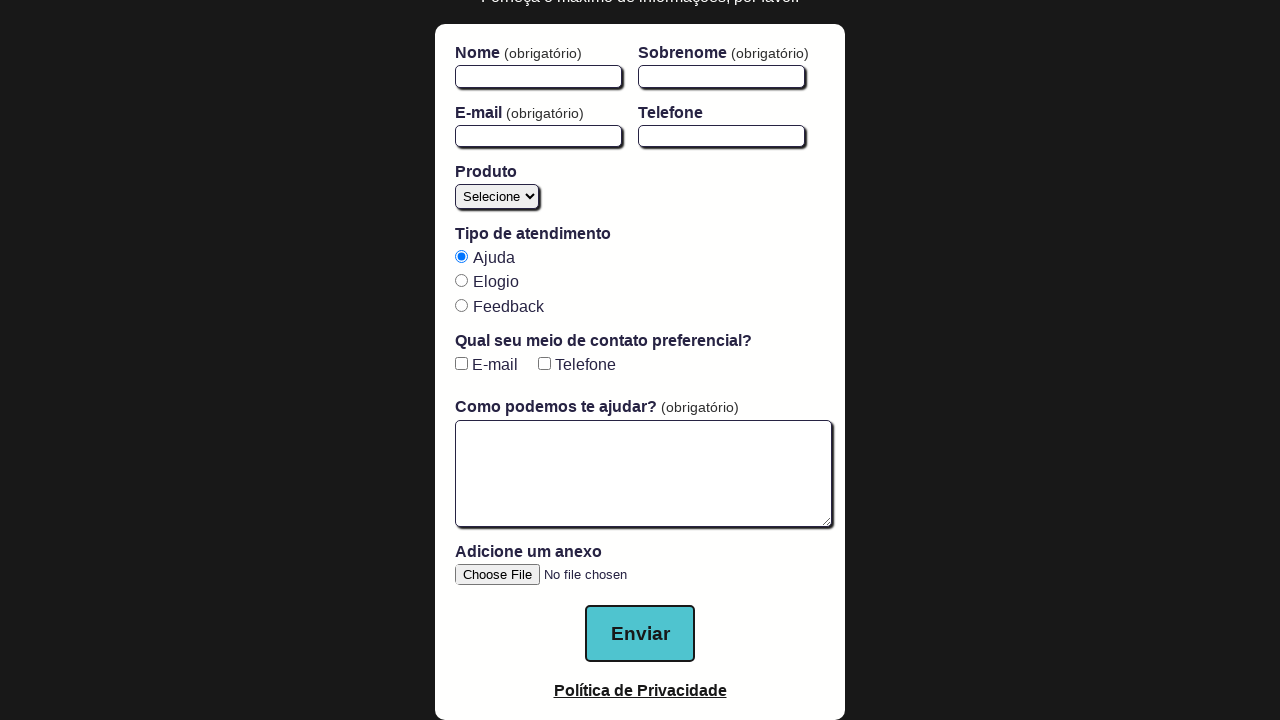

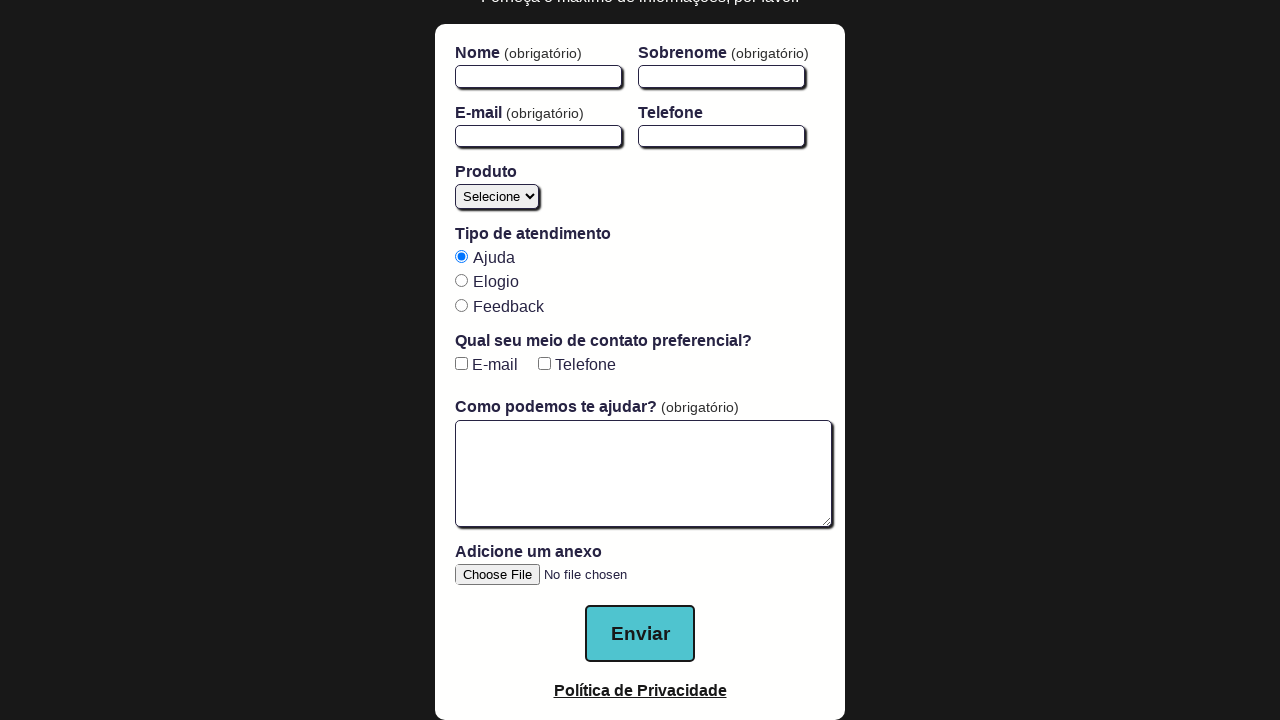